Tests a web form by entering text into a text field and clicking submit button to verify form submission

Starting URL: https://www.selenium.dev/selenium/web/web-form.html

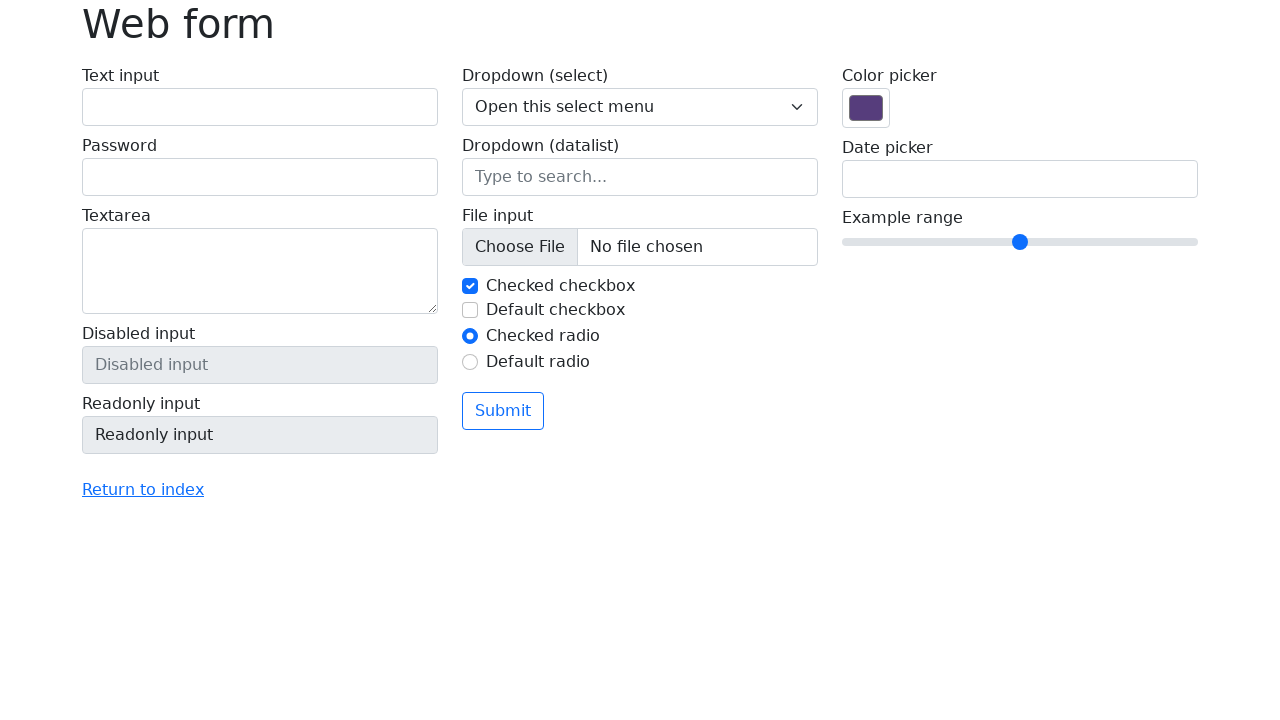

Filled text input field with 'Selenium' on input[name='my-text']
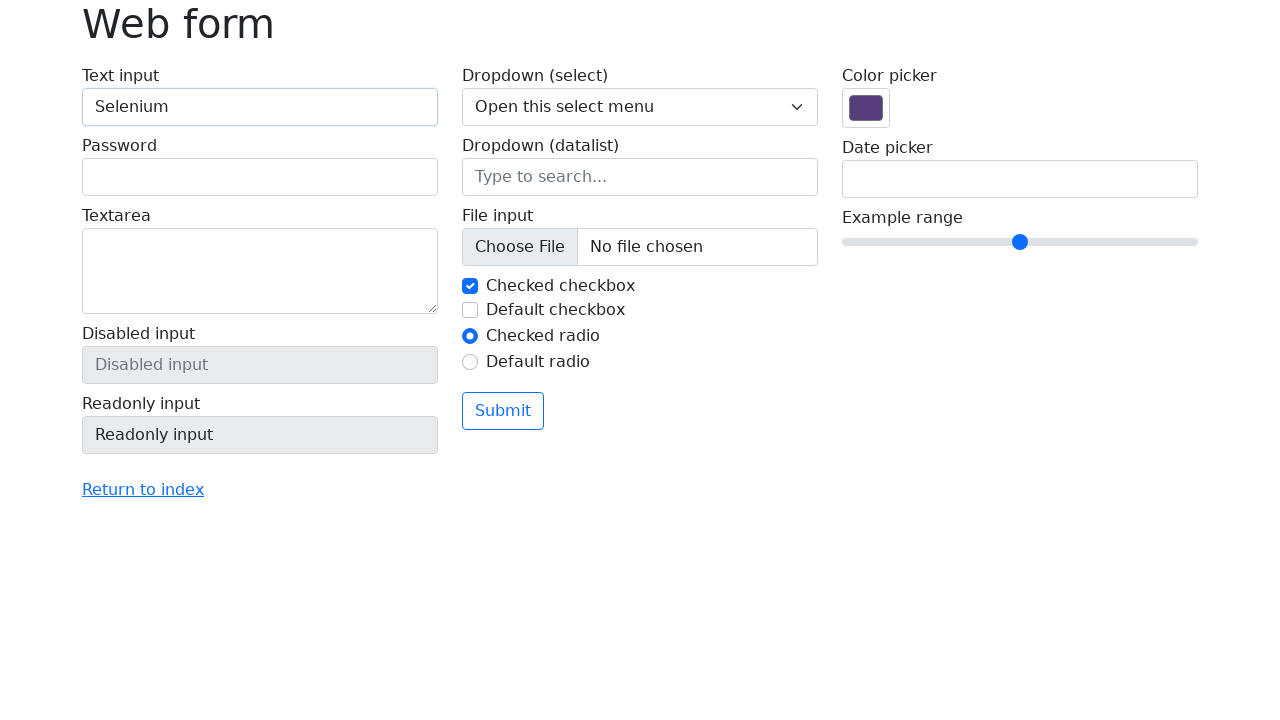

Clicked submit button at (503, 411) on button
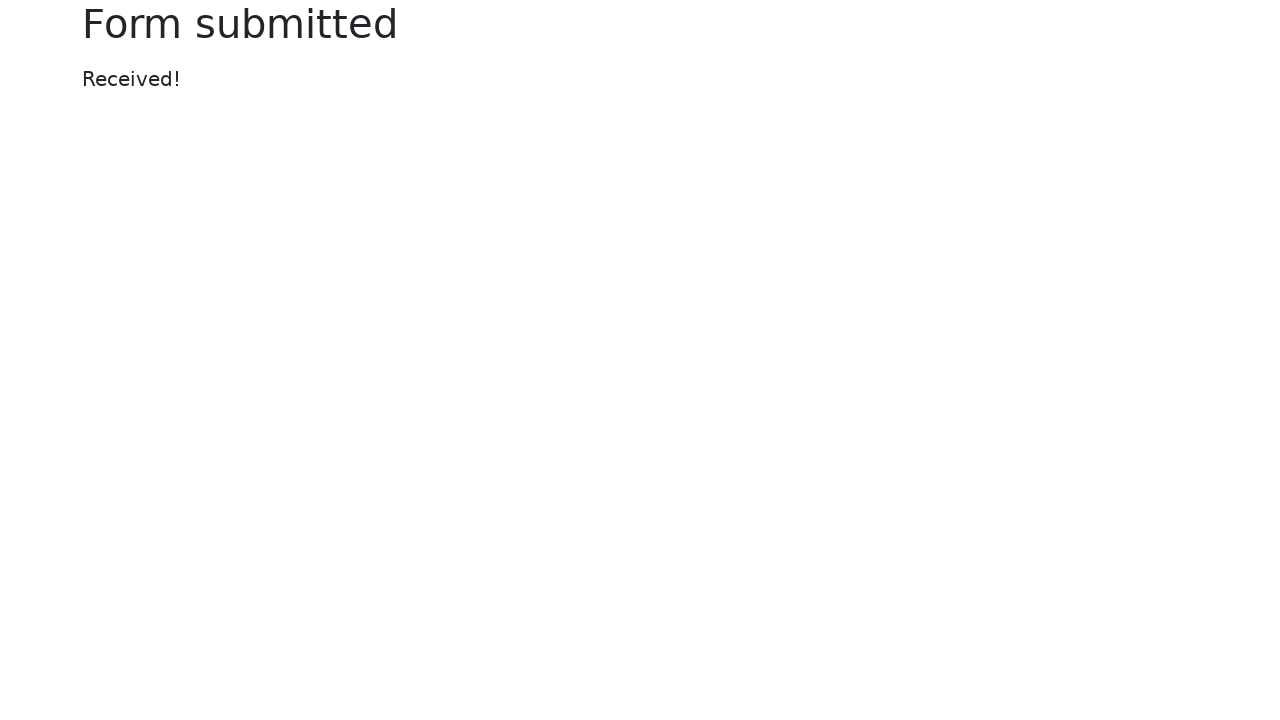

Success message element loaded
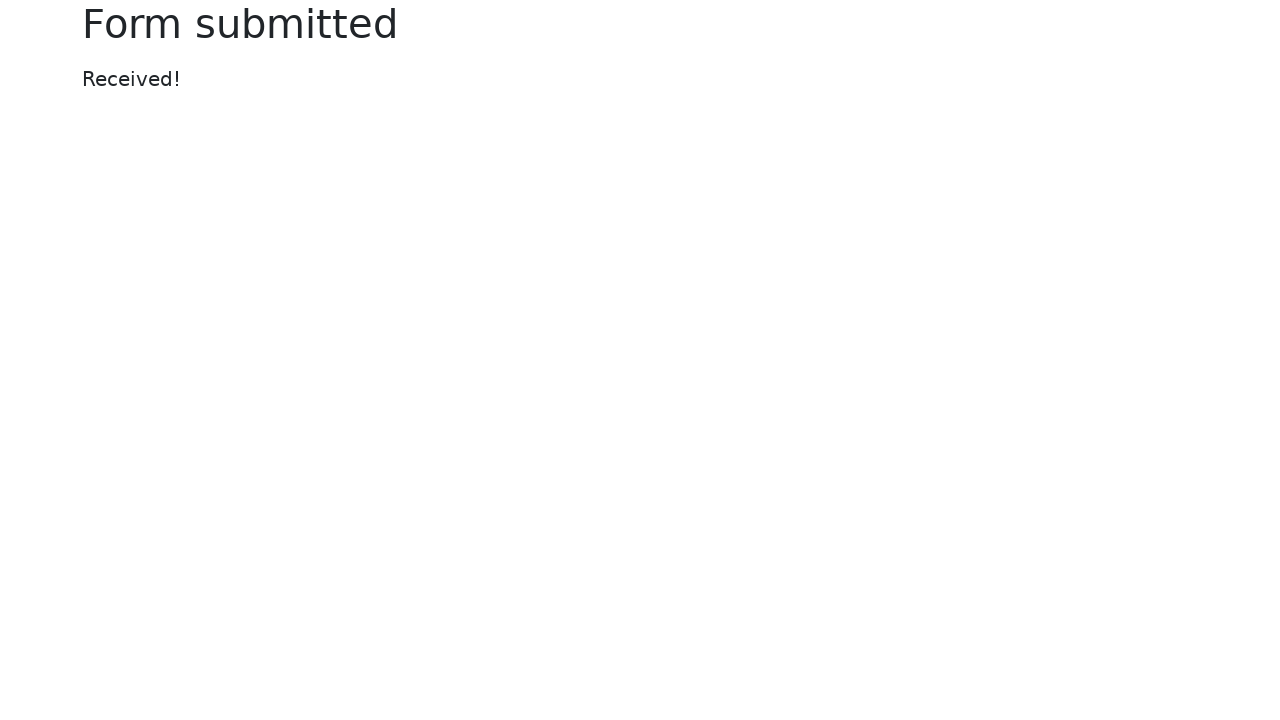

Verified success message displays 'Received!'
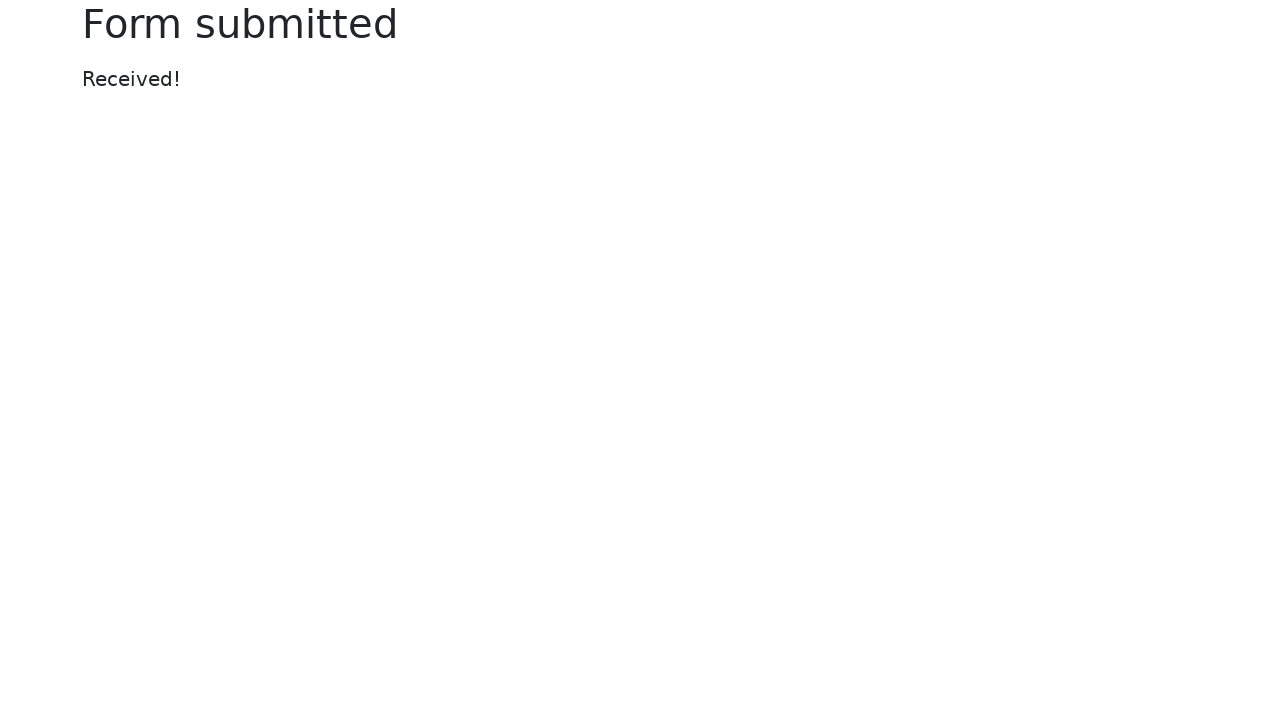

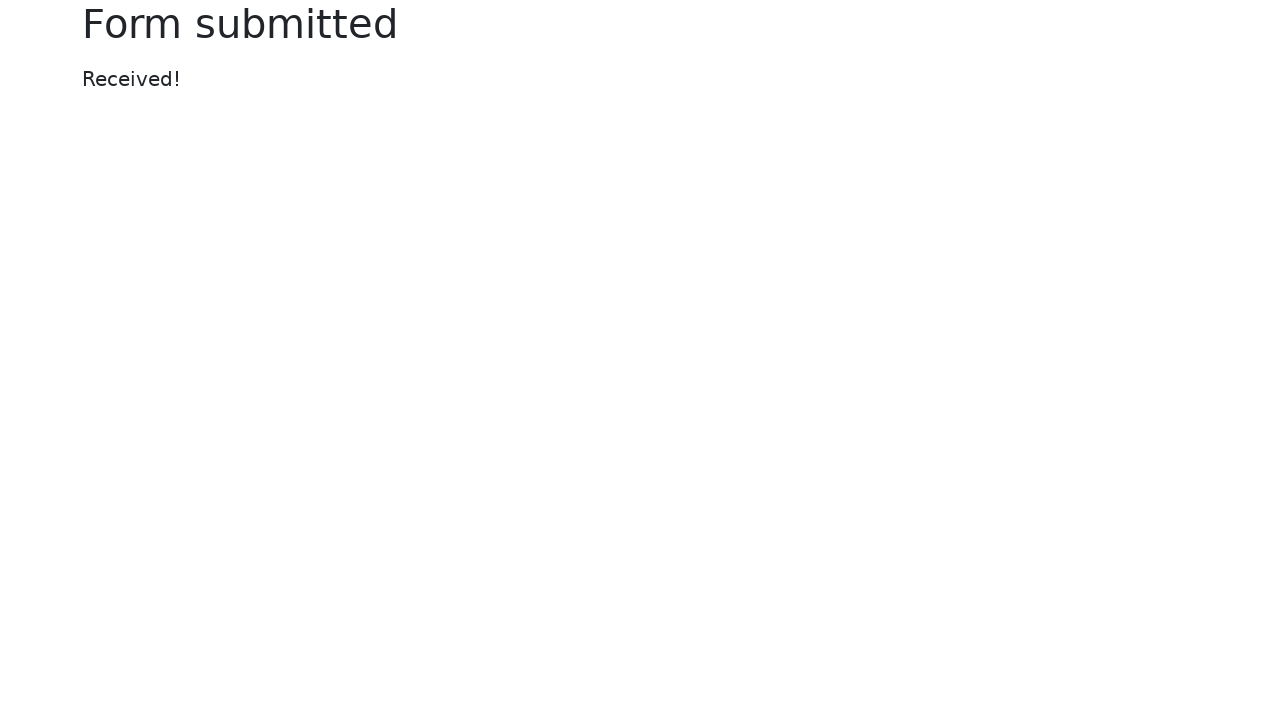